Navigates to Ajio website and verifies the page loads successfully

Starting URL: https://www.ajio.com/

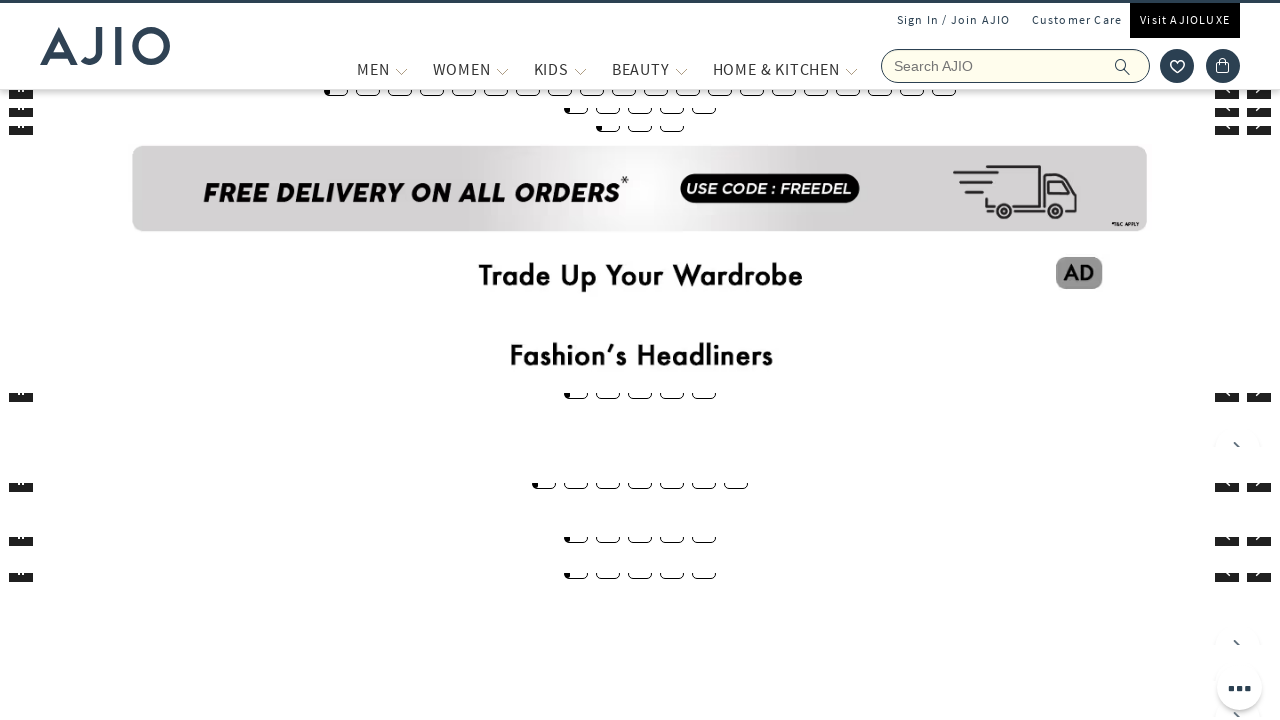

Waited for page to reach domcontentloaded state
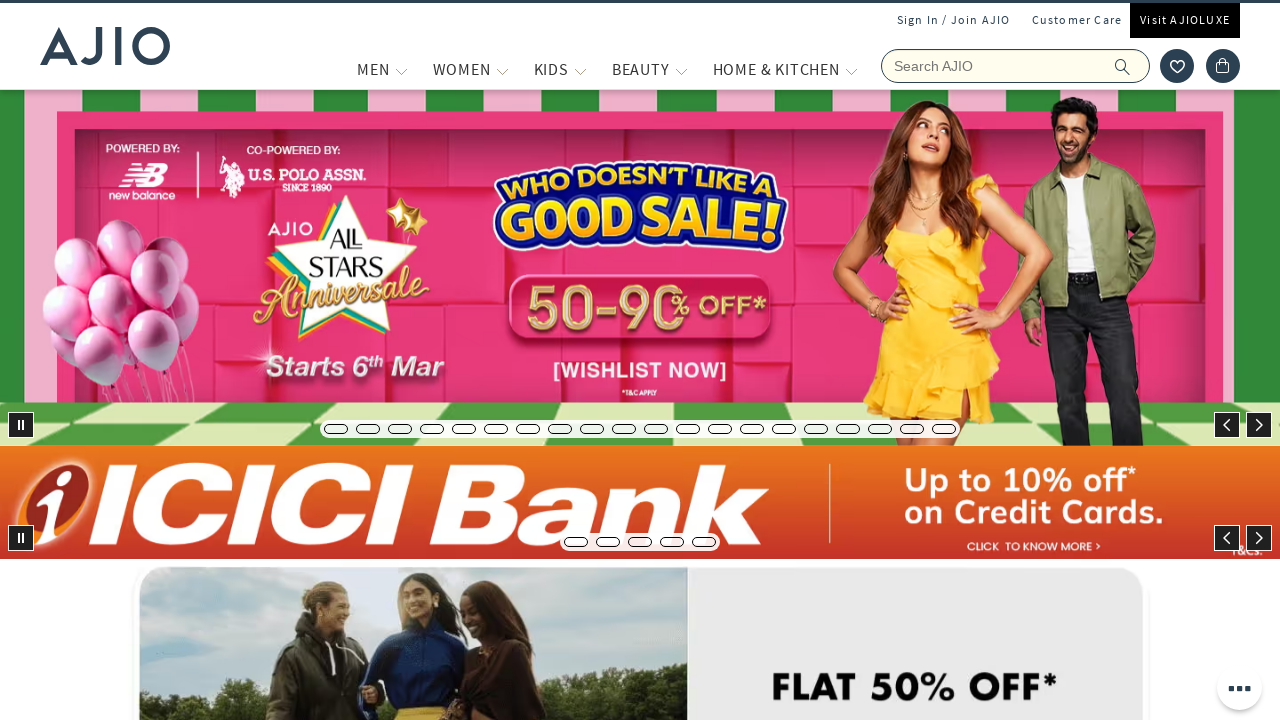

Retrieved page title: Online Shopping Site for Women, Men, Kids Fashion, Lifestyle & More.
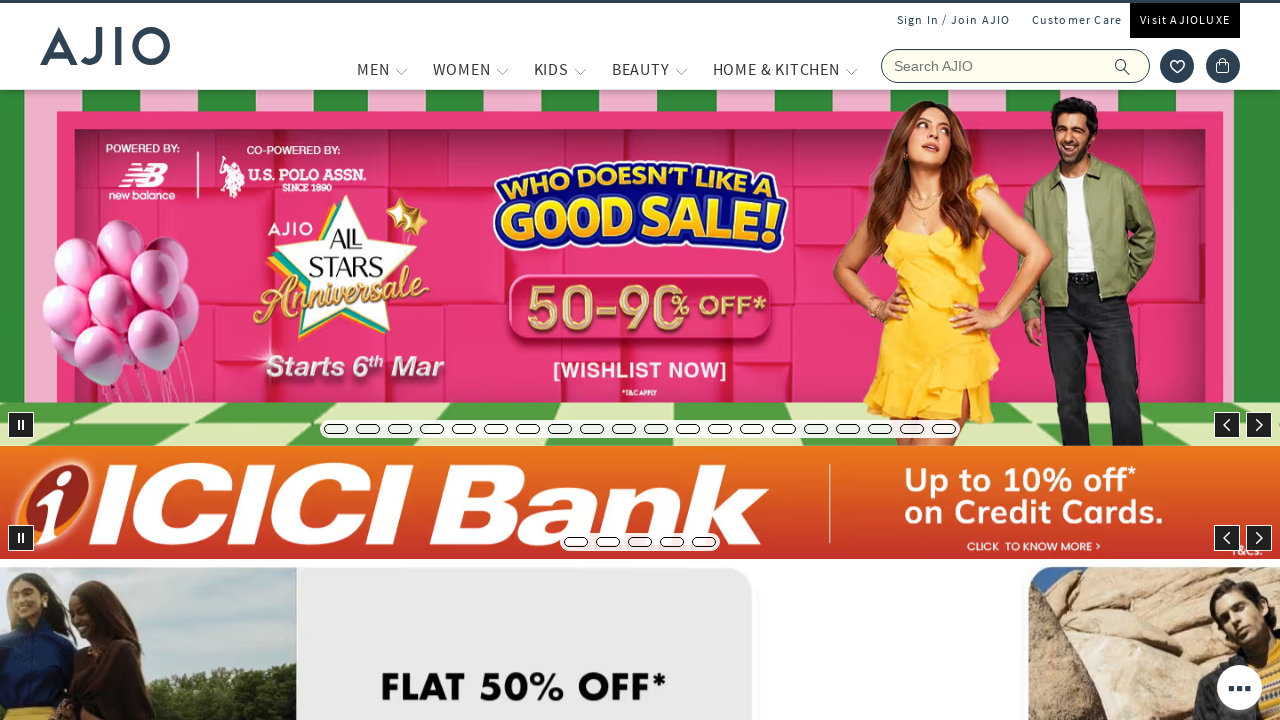

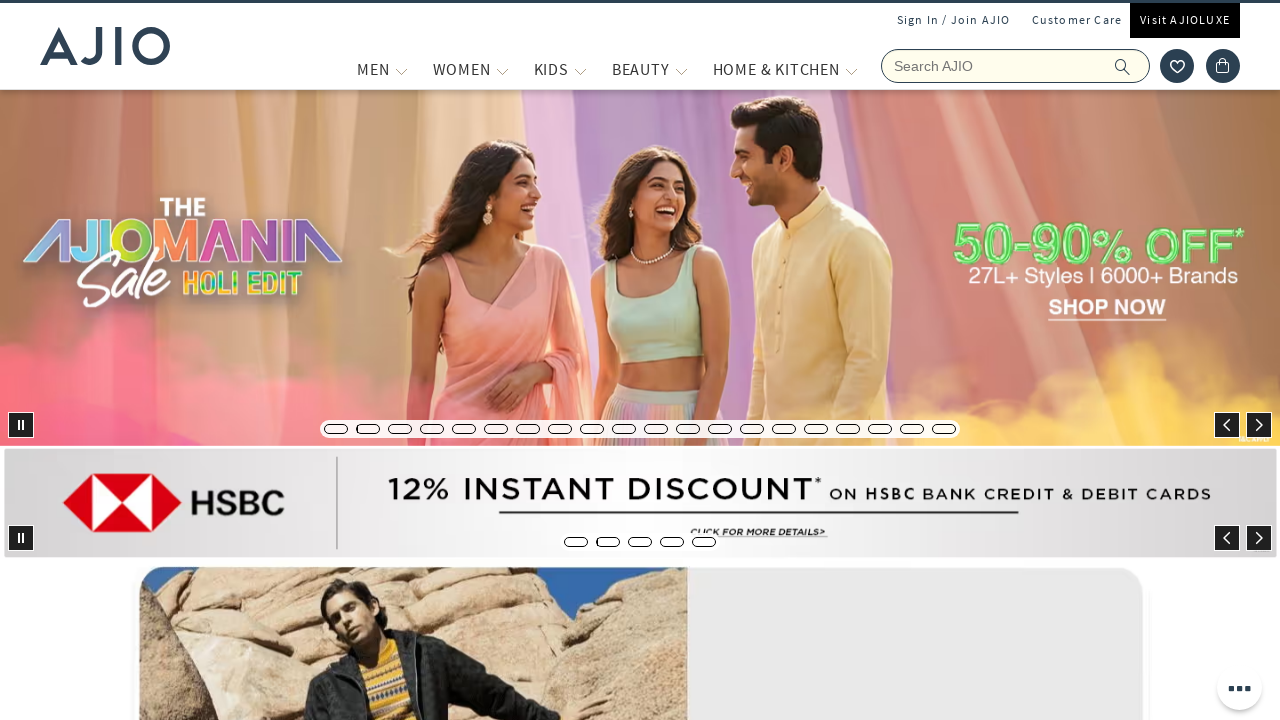